Tests text area and text box interactions by adding and setting values in form fields

Starting URL: http://omayo.blogspot.com

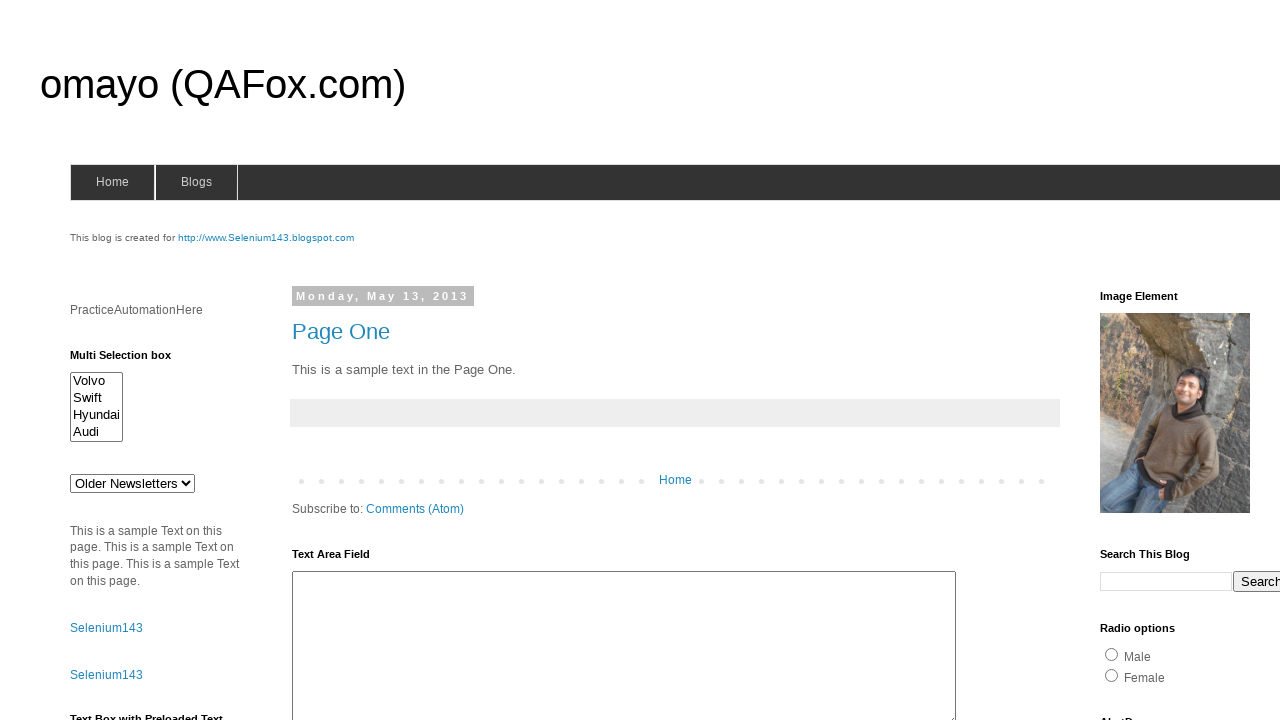

Filled text area with 'Test_Data' on #ta1
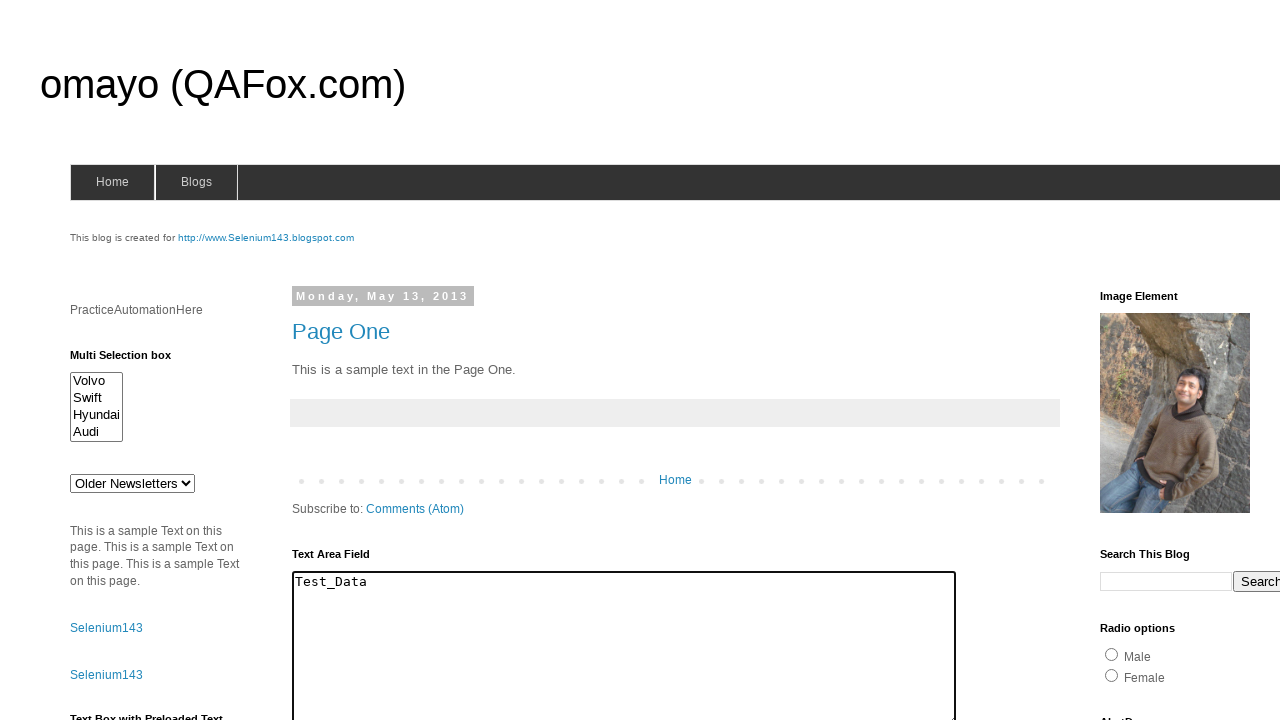

Filled text box with 'Test WebDriver' on #textbox1
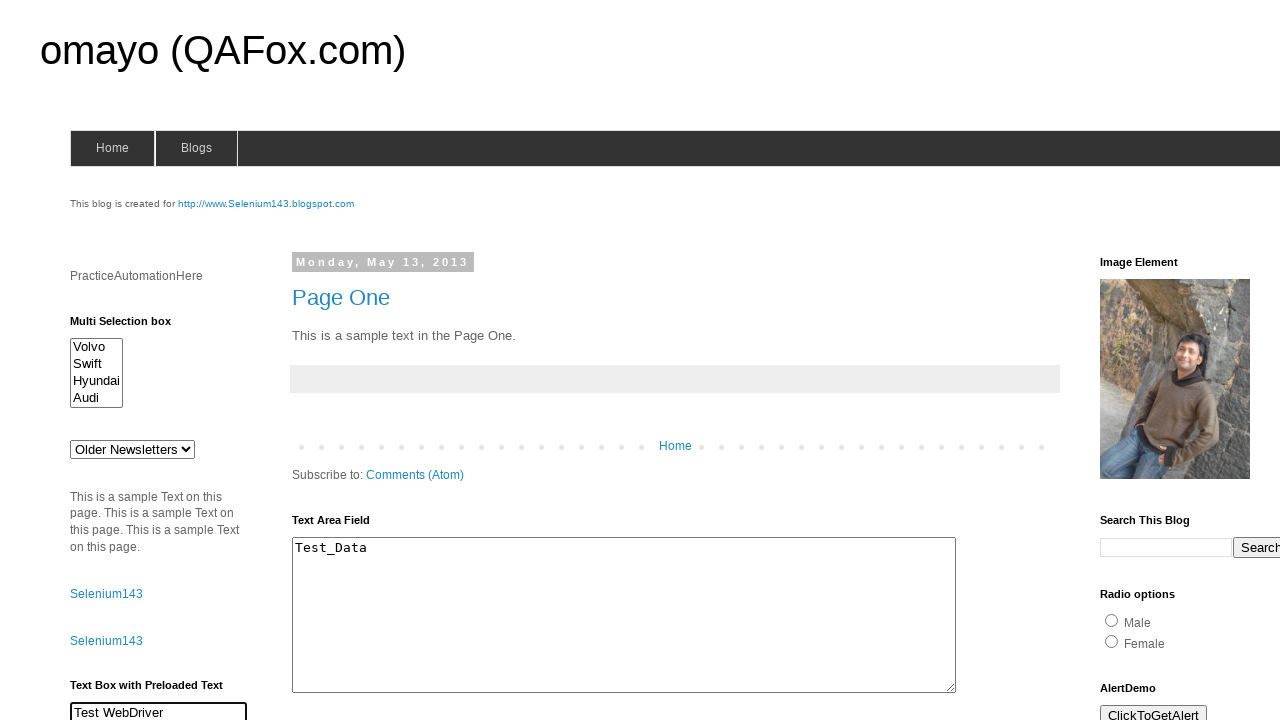

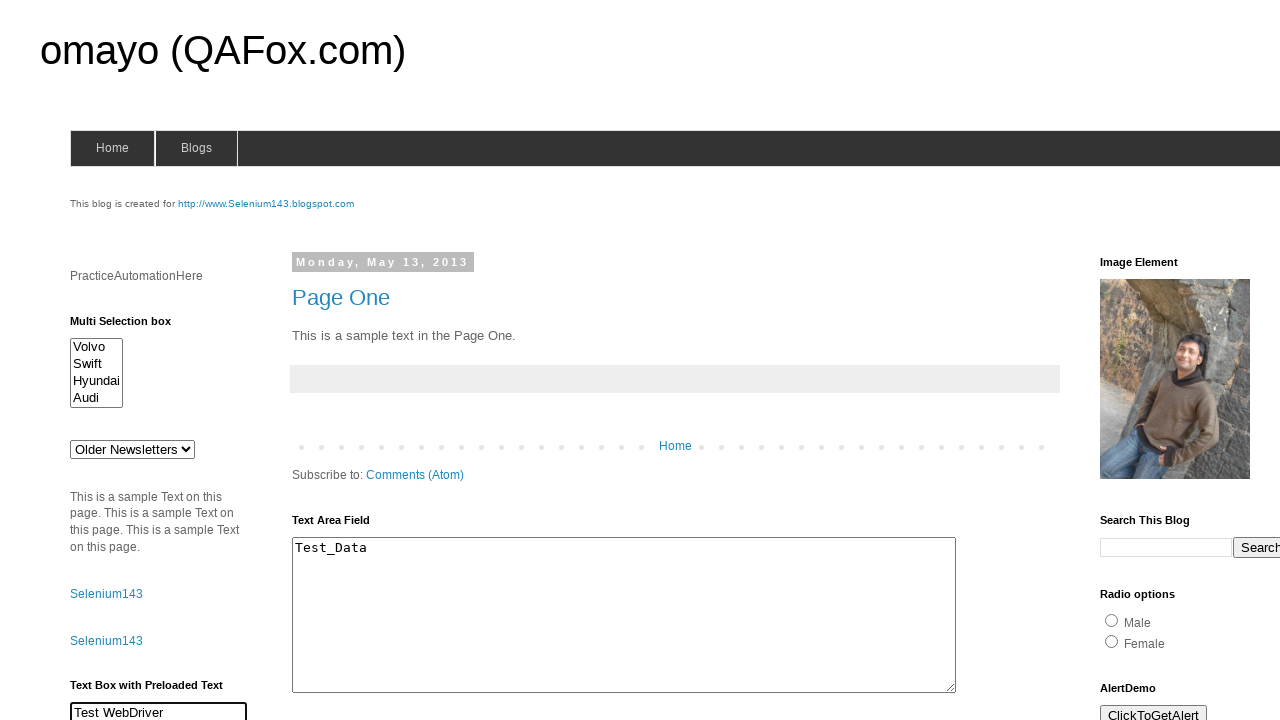